Tests drag and drop functionality within an iframe by dragging a draggable element to a droppable target

Starting URL: http://jqueryui.com/droppable

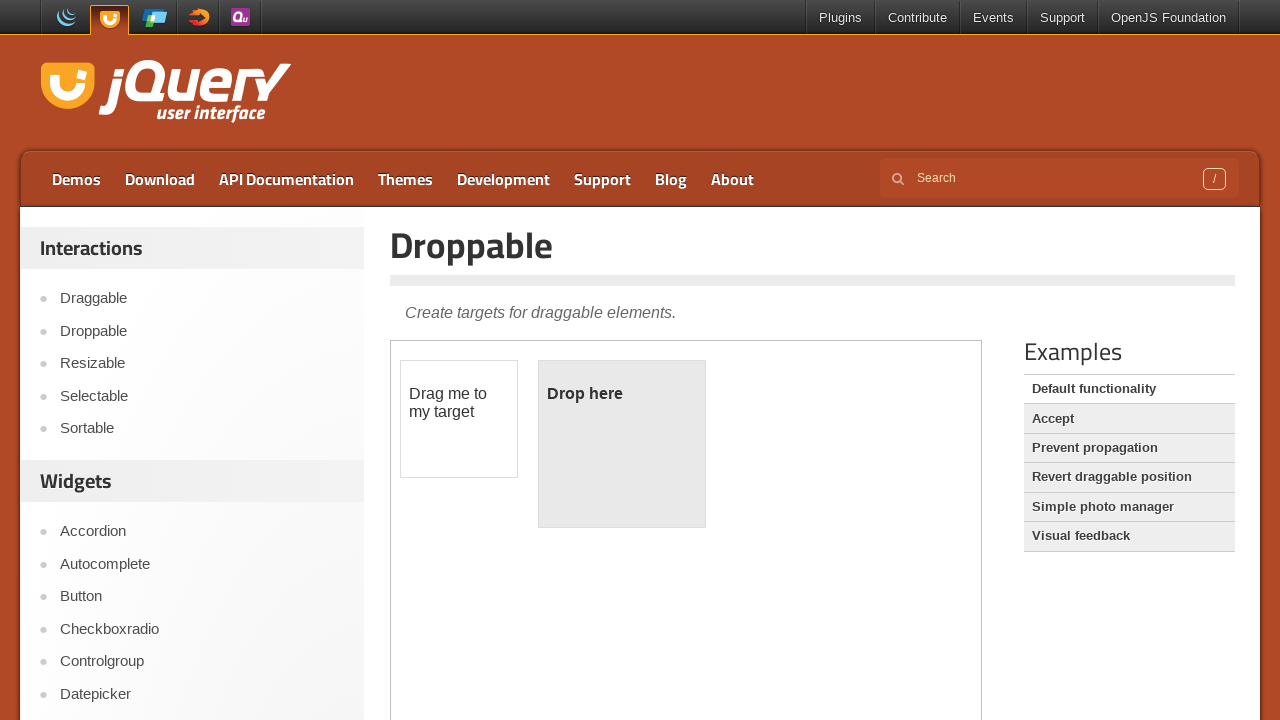

Navigated to jQuery UI droppable demo page
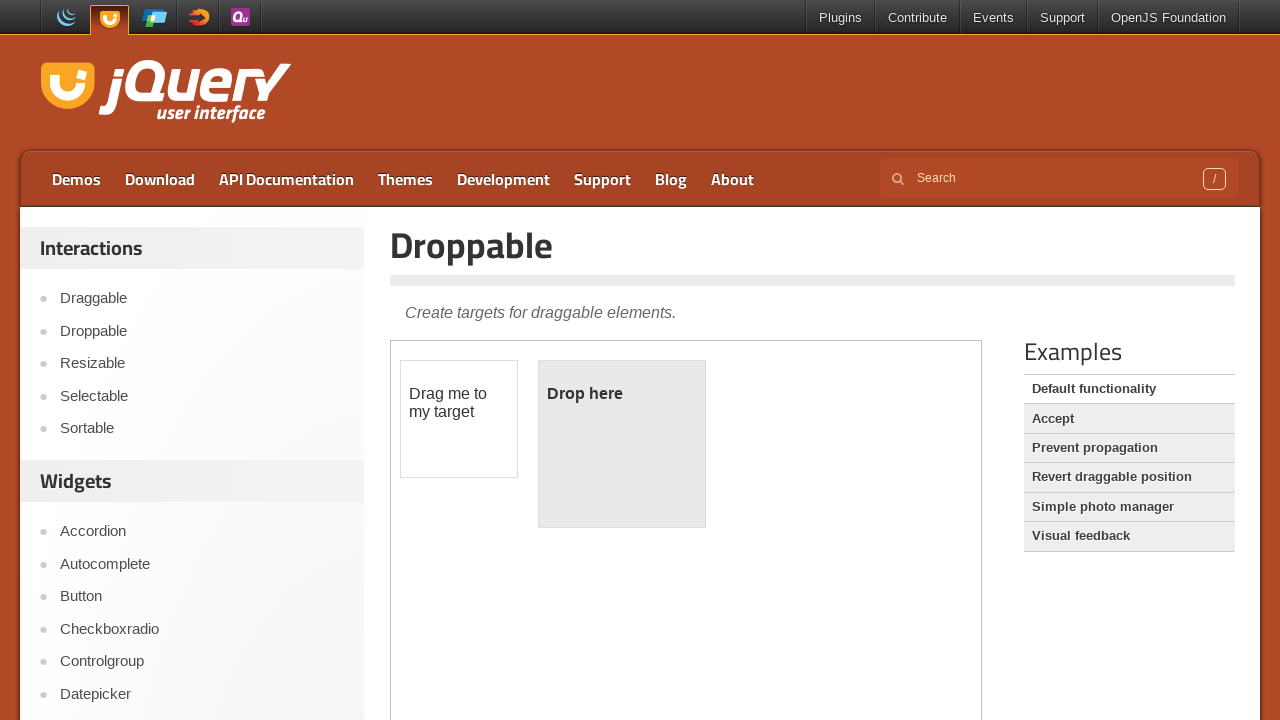

Located the demo iframe
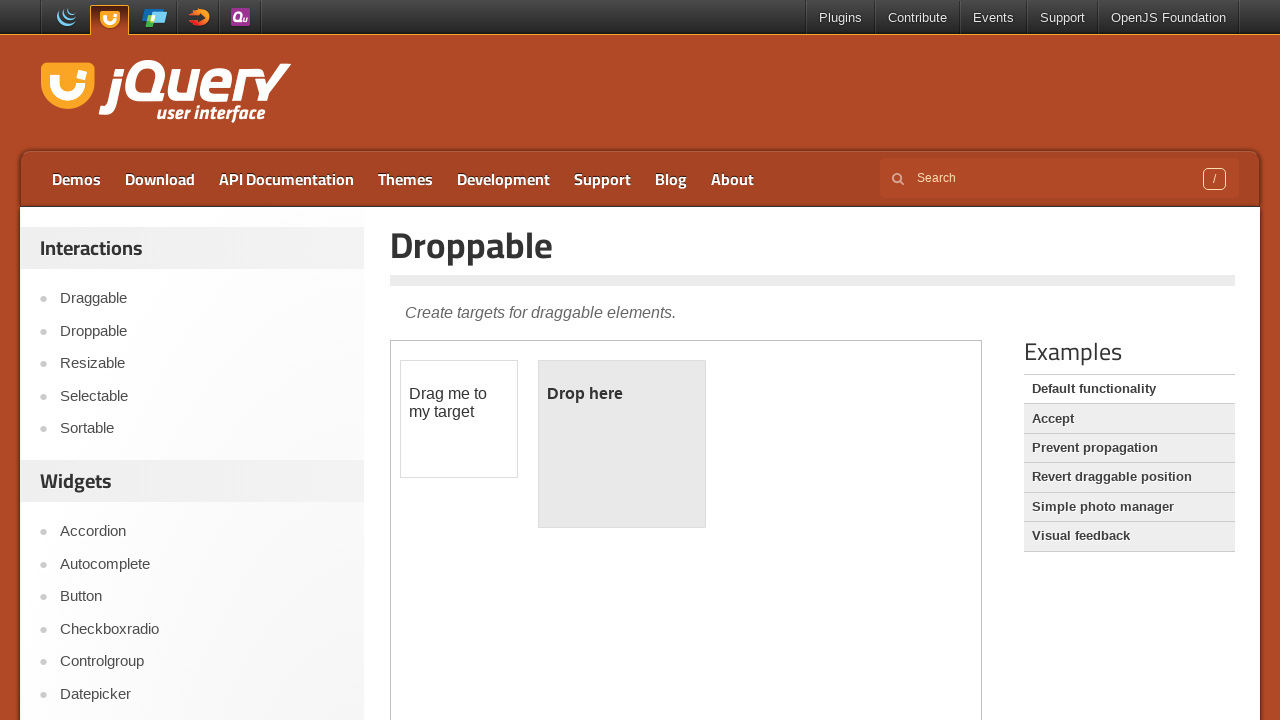

Located the draggable element within the iframe
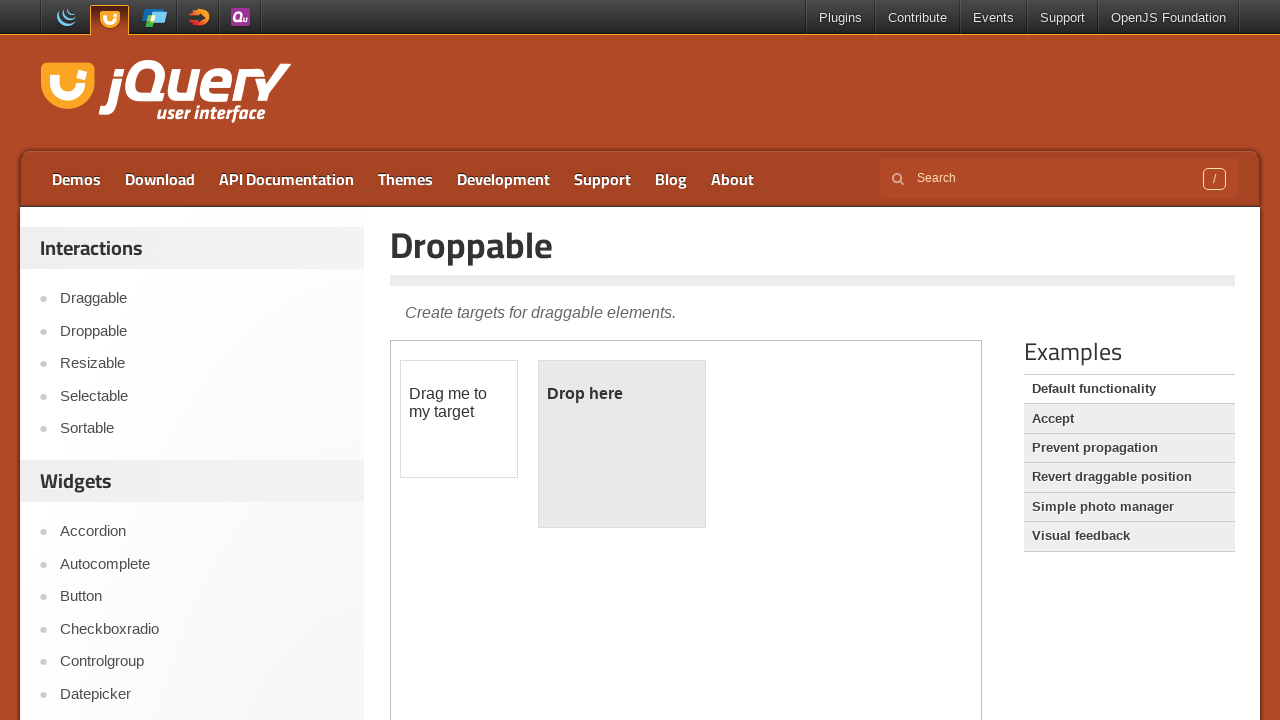

Located the droppable target element within the iframe
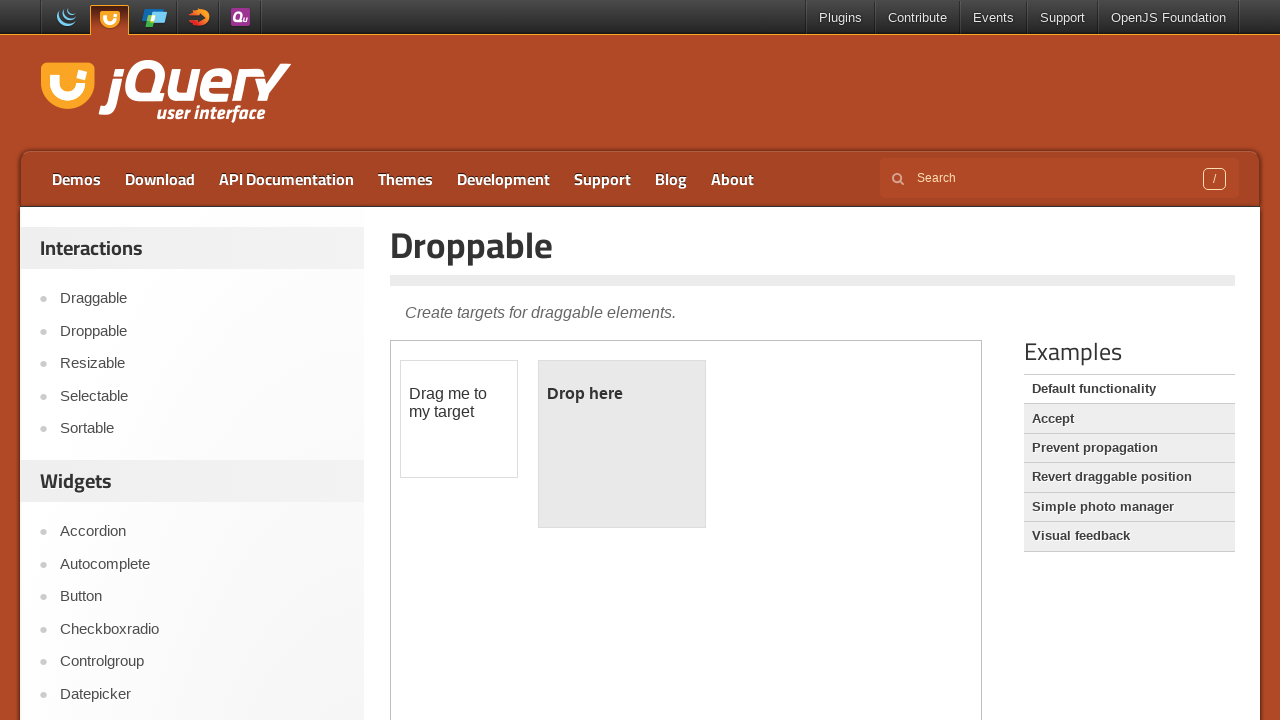

Completed drag and drop of draggable element to droppable target at (622, 444)
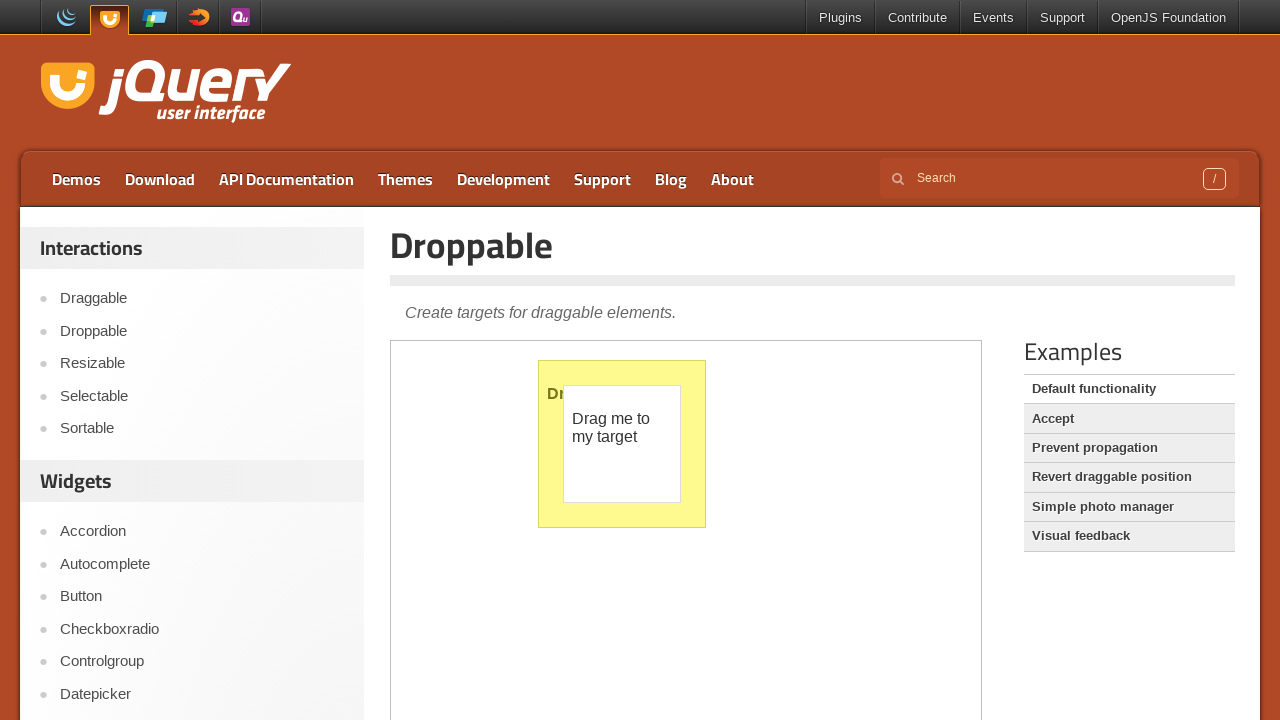

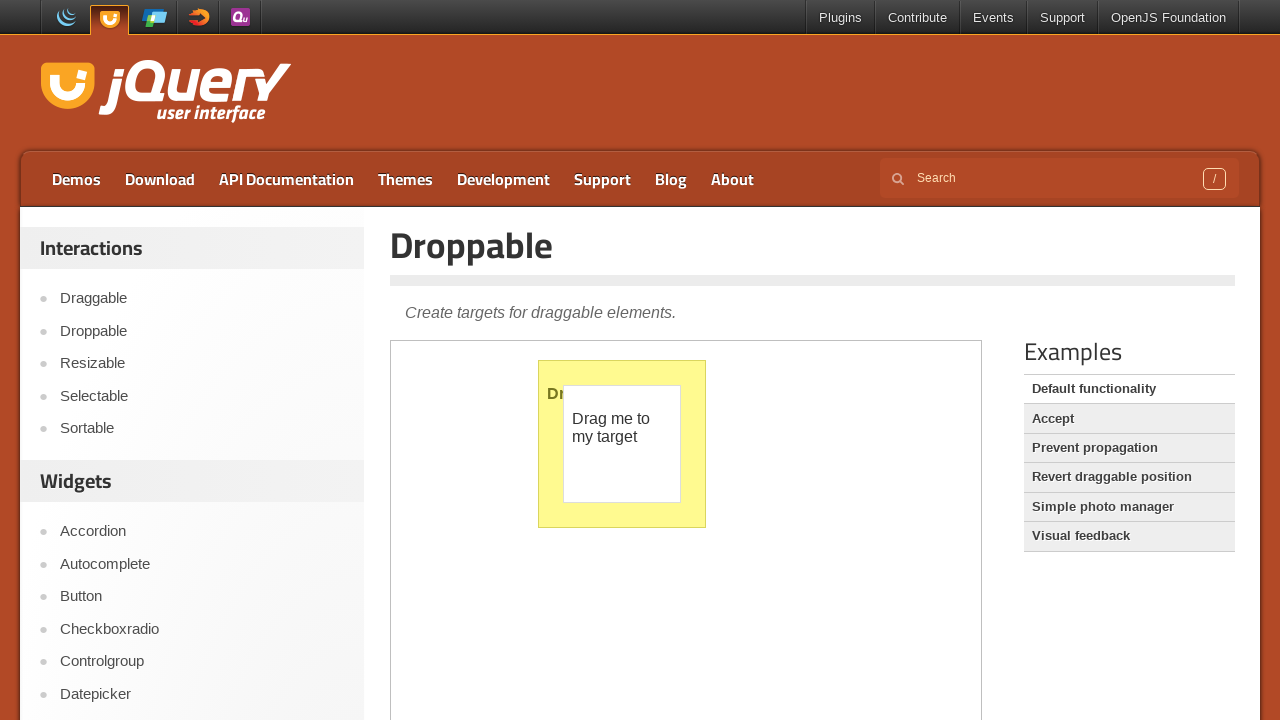